Navigates to Playwright home page and clicks the GET STARTED button, then verifies the URL contains "intro"

Starting URL: https://playwright.dev

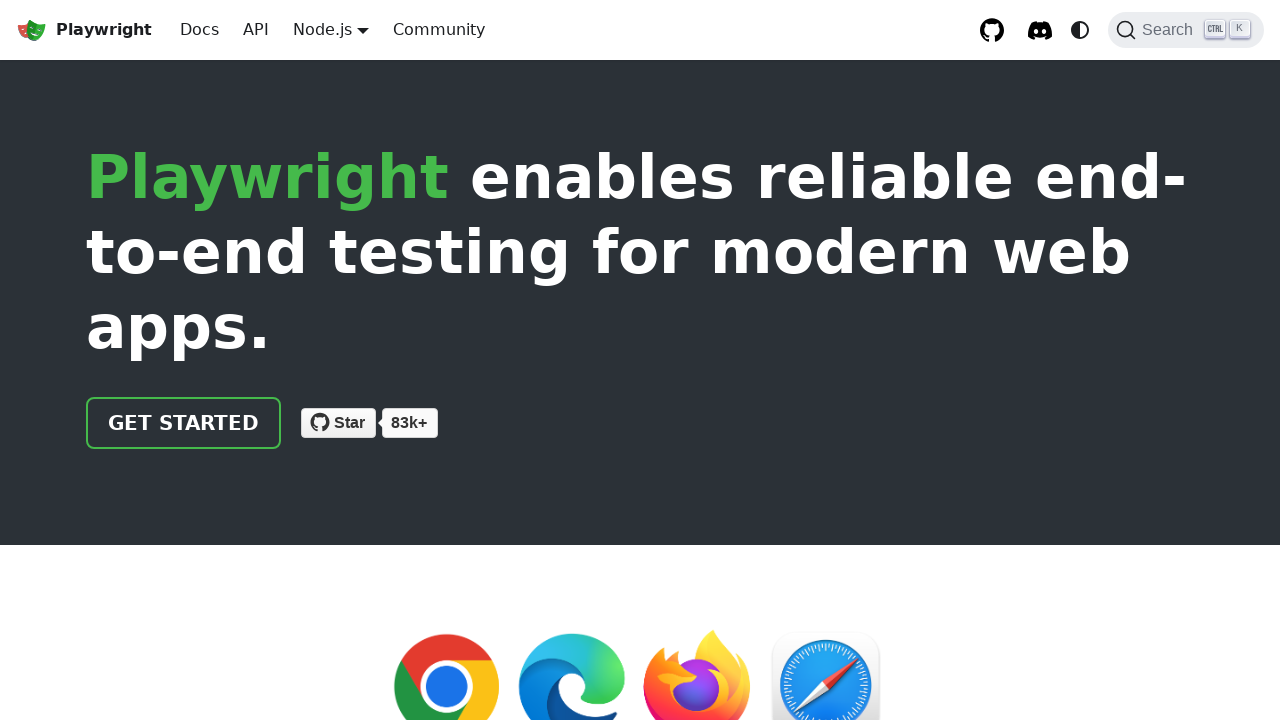

Navigated to Playwright home page
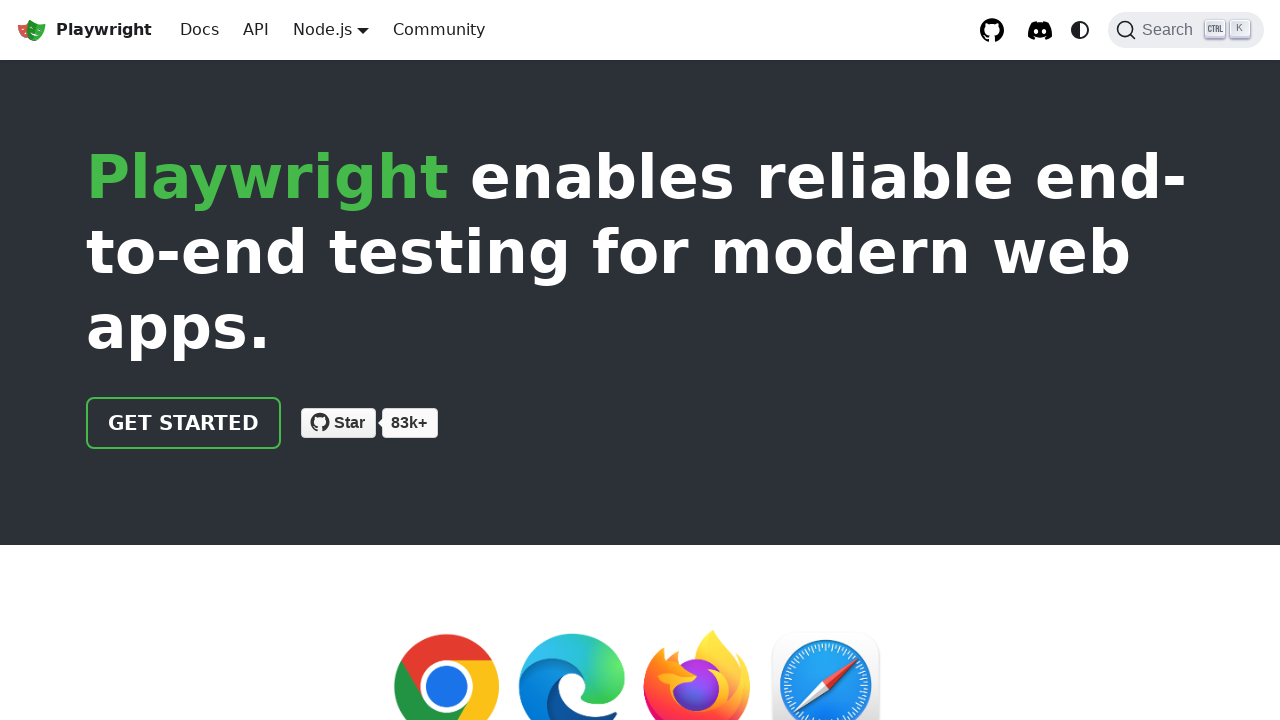

Clicked GET STARTED button at (184, 423) on a:has-text('Get started')
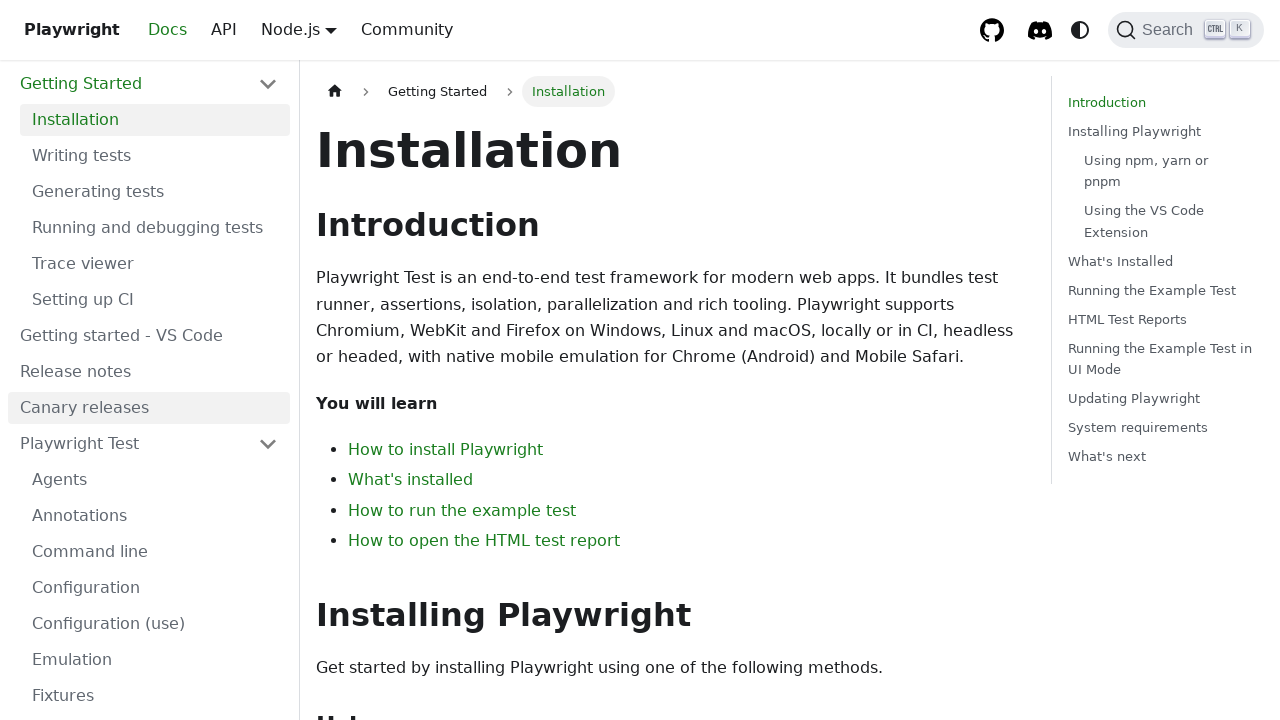

Verified URL contains 'intro' after navigation
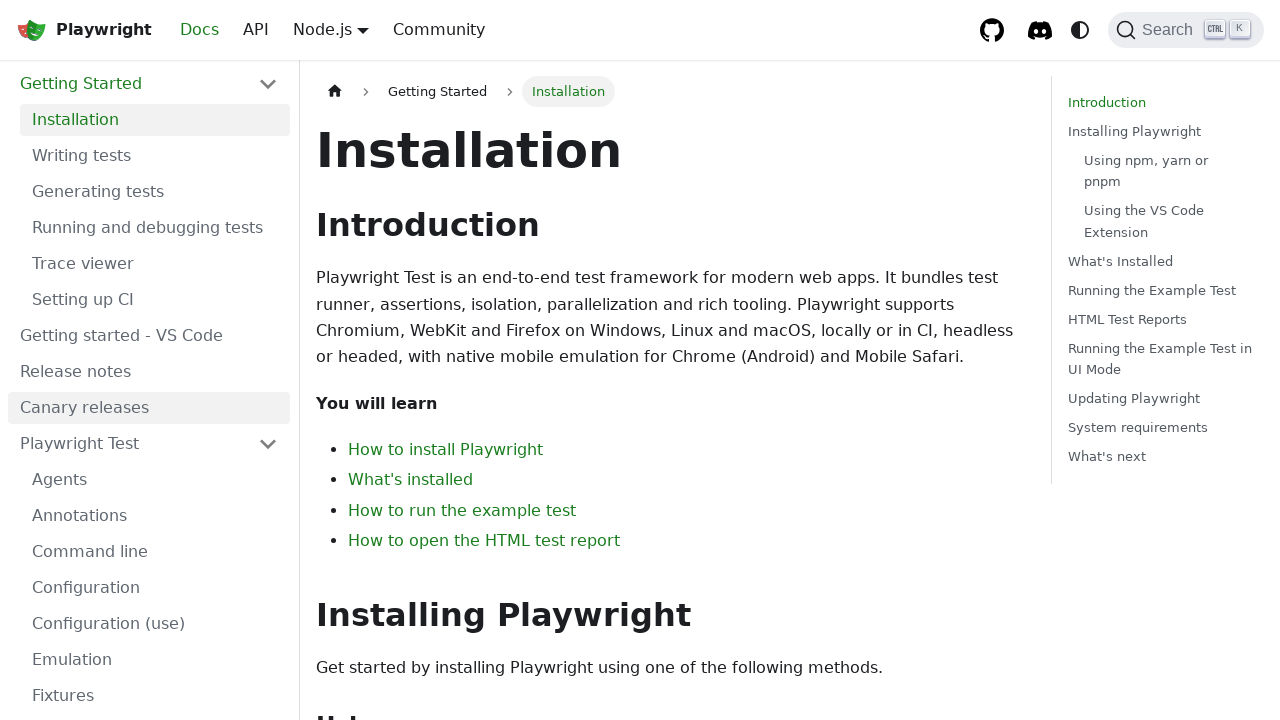

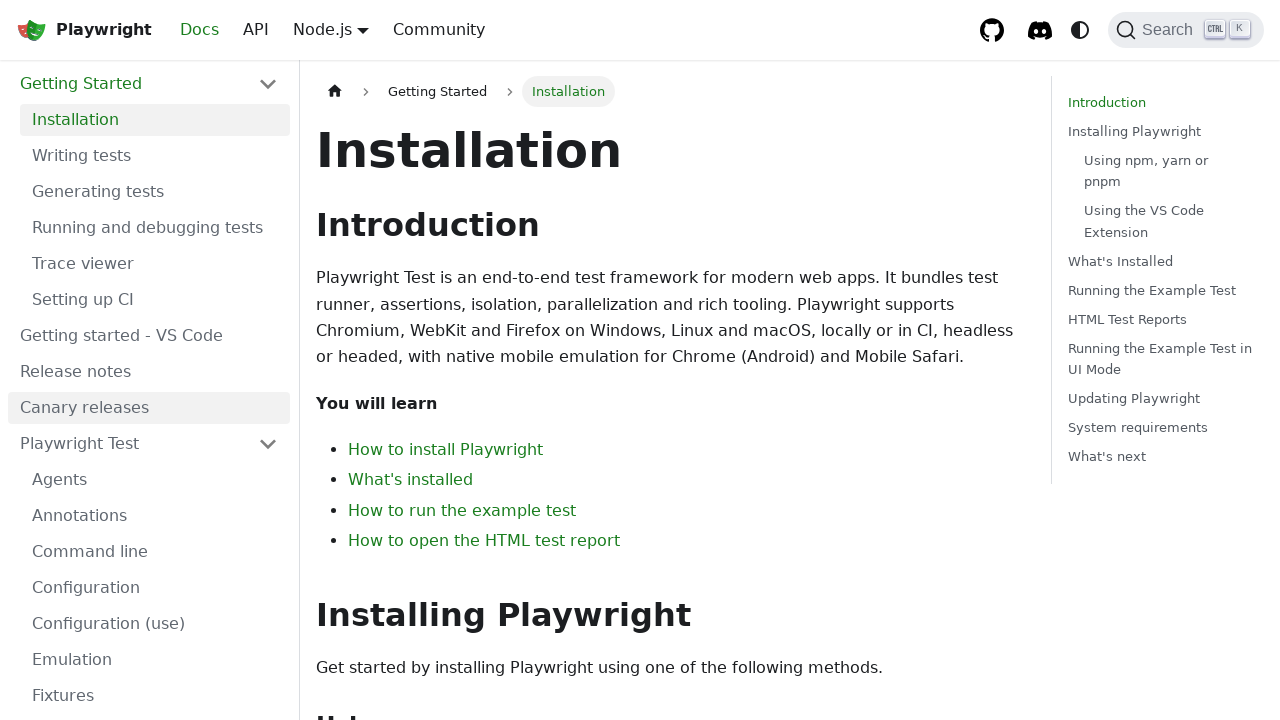